Verifies the homepage loads correctly by clicking the logo and checking the URL matches the expected homepage URL

Starting URL: https://awesomeqa.com/ui/index.php?route=common/home

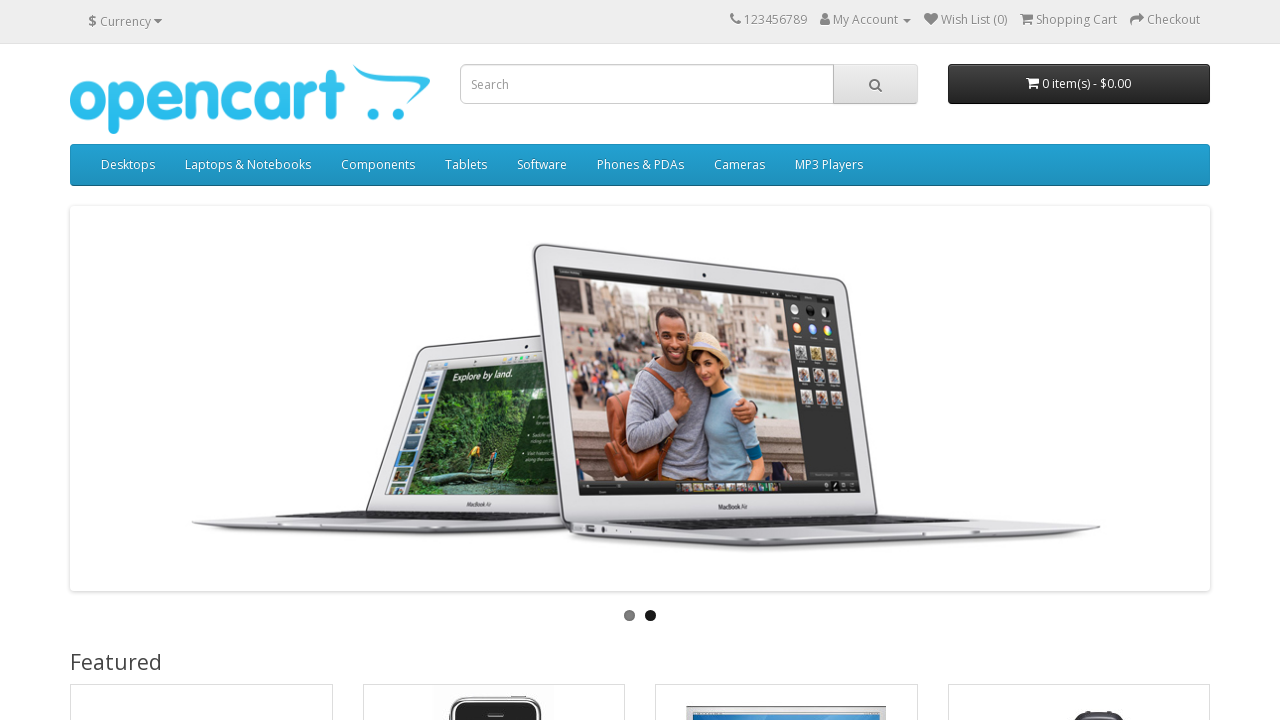

Clicked the logo to navigate to homepage at (250, 99) on xpath=//div[@id='logo']/a
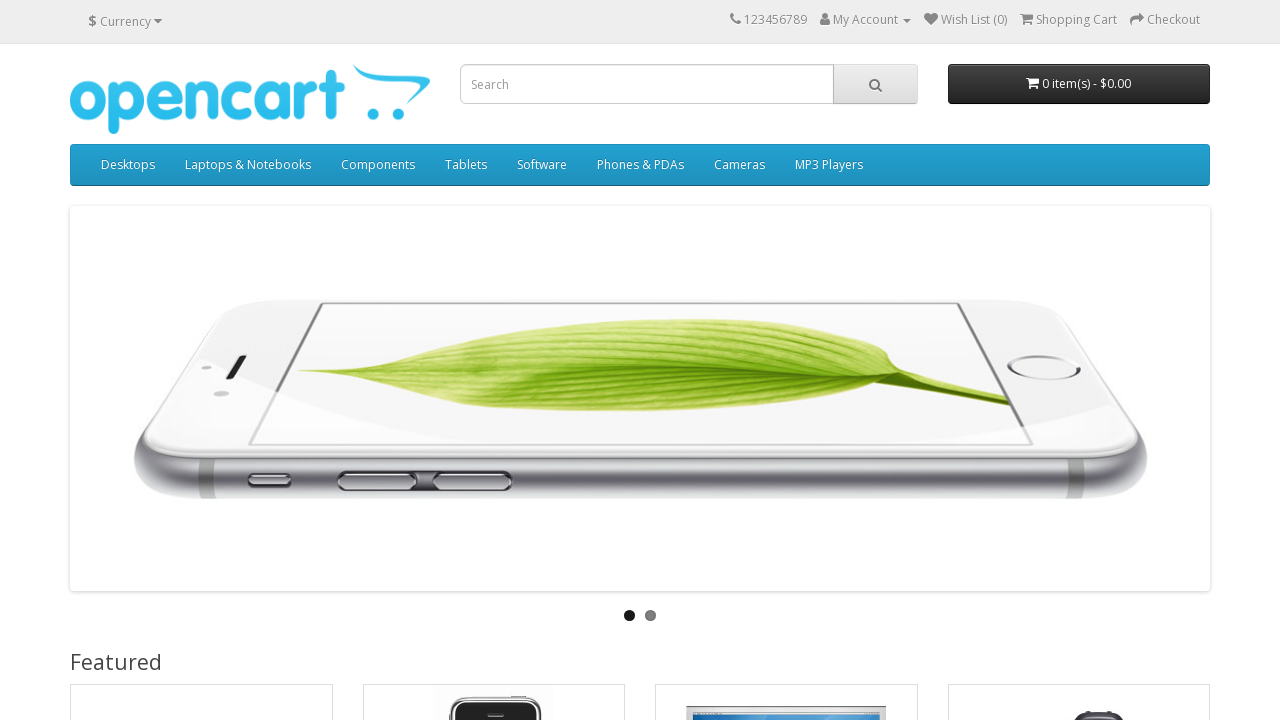

Verified homepage URL matches expected homepage URL
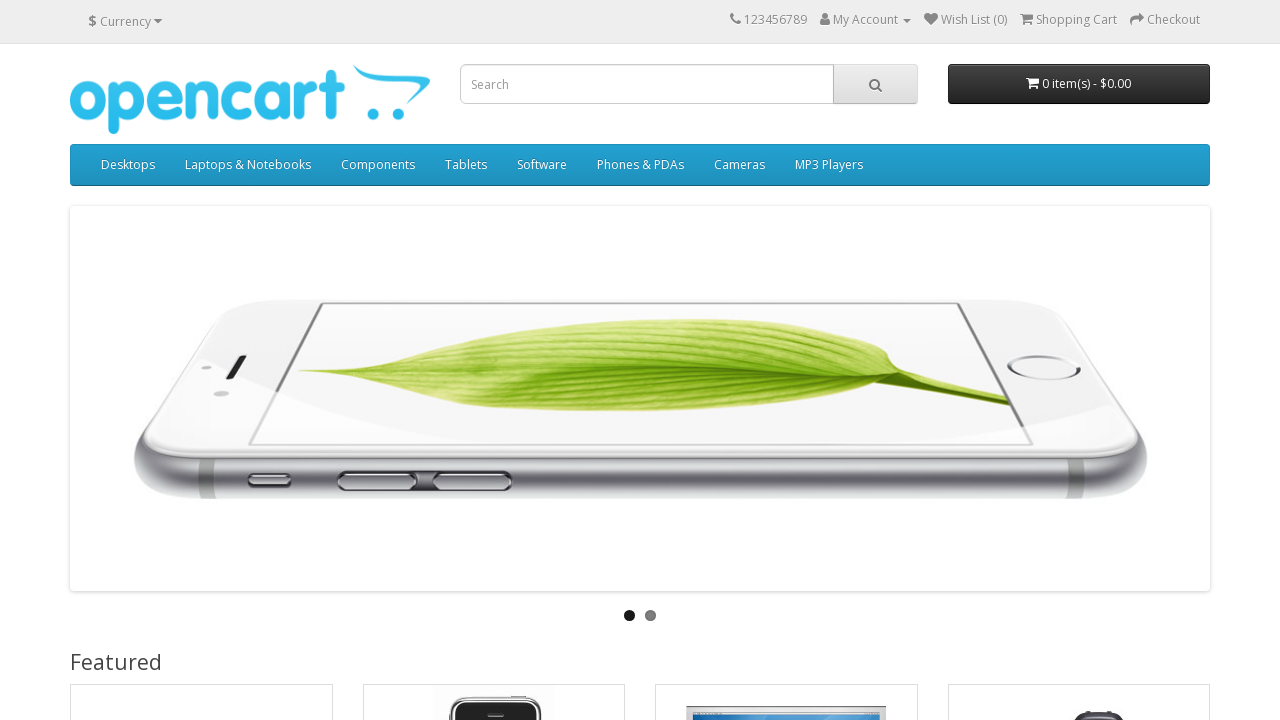

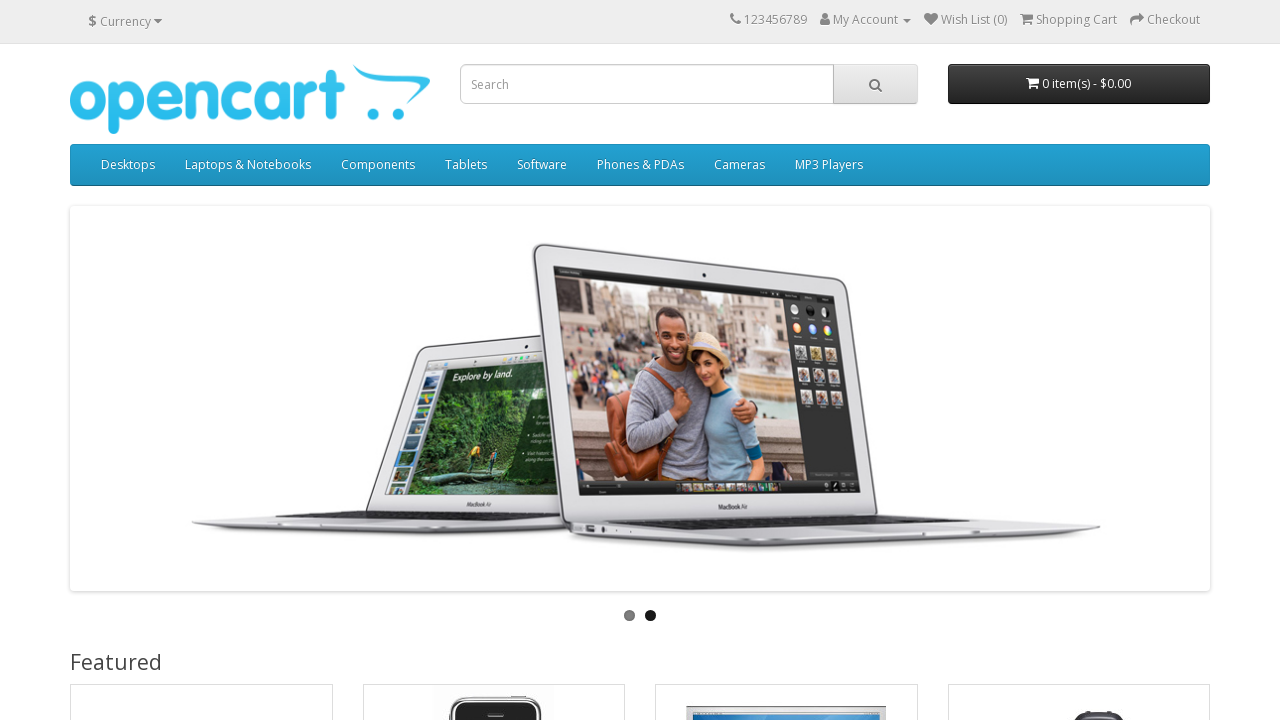